Tests the bank manager functionality to add a new customer by navigating through the manager login, accessing the add customer tab, filling customer details, and handling the confirmation alert

Starting URL: https://www.globalsqa.com/angularJs-protractor/BankingProject/#/login

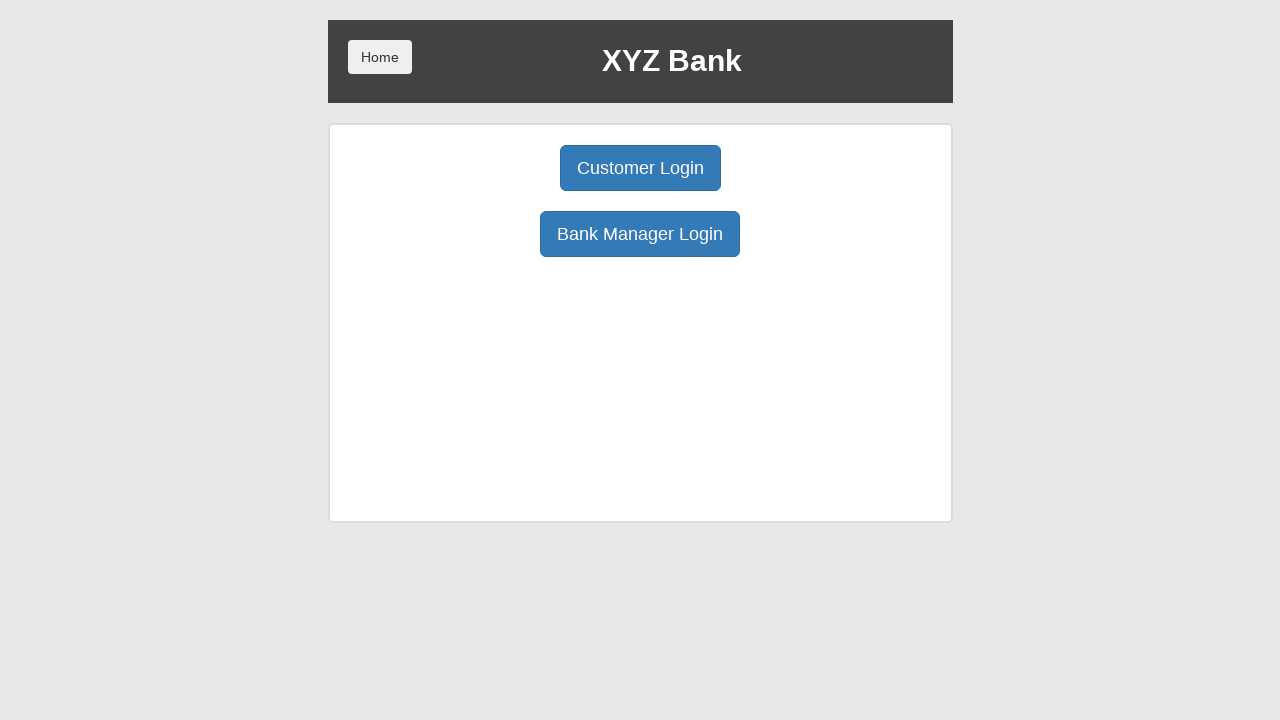

Clicked Bank Manager Login button at (640, 234) on button:has-text('Bank Manager Login')
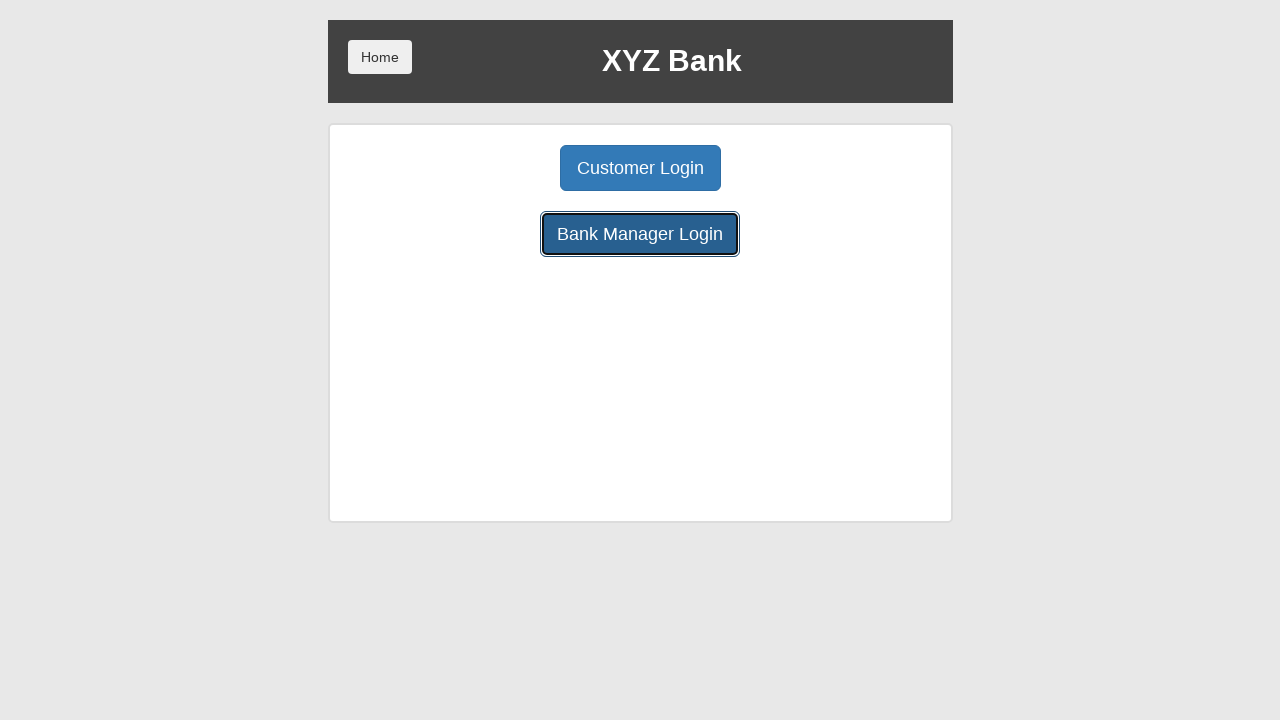

Clicked Add Customer tab at (502, 168) on button:has-text('Add Customer')
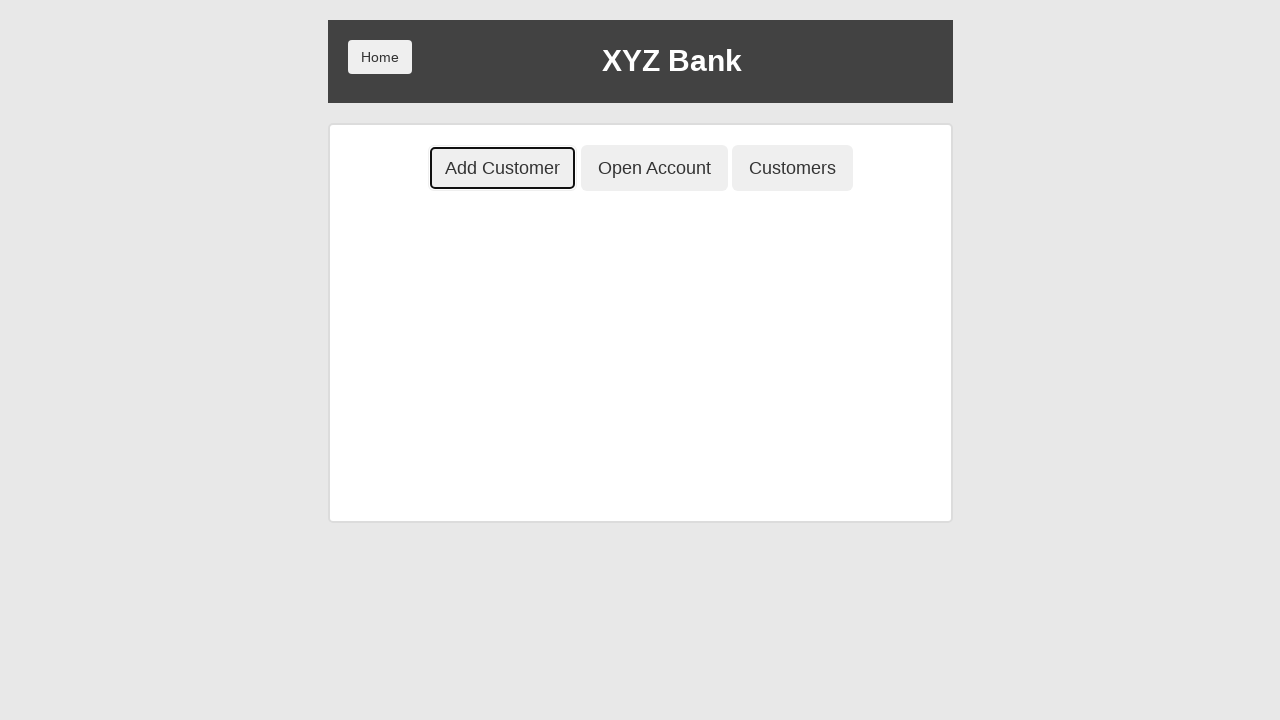

Filled First Name field with 'John' on input[placeholder='First Name']
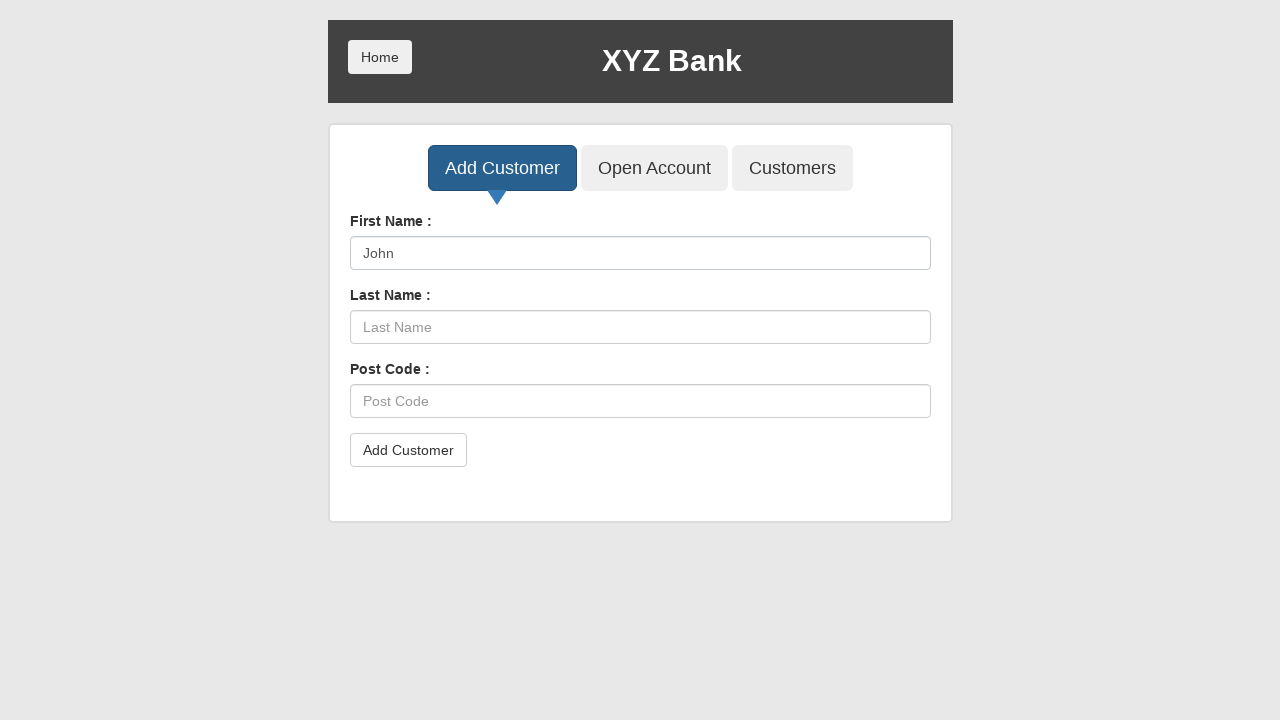

Filled Last Name field with 'Smith' on input[placeholder='Last Name']
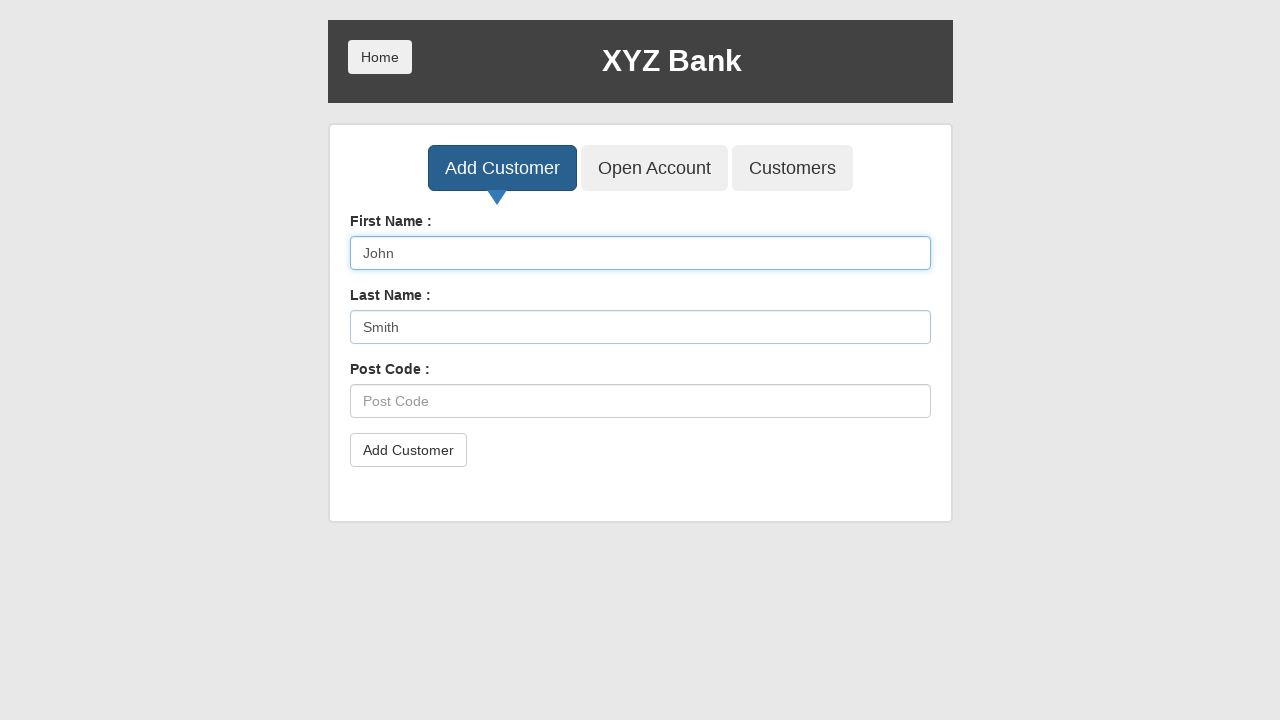

Filled Post Code field with '12345' on input[placeholder='Post Code']
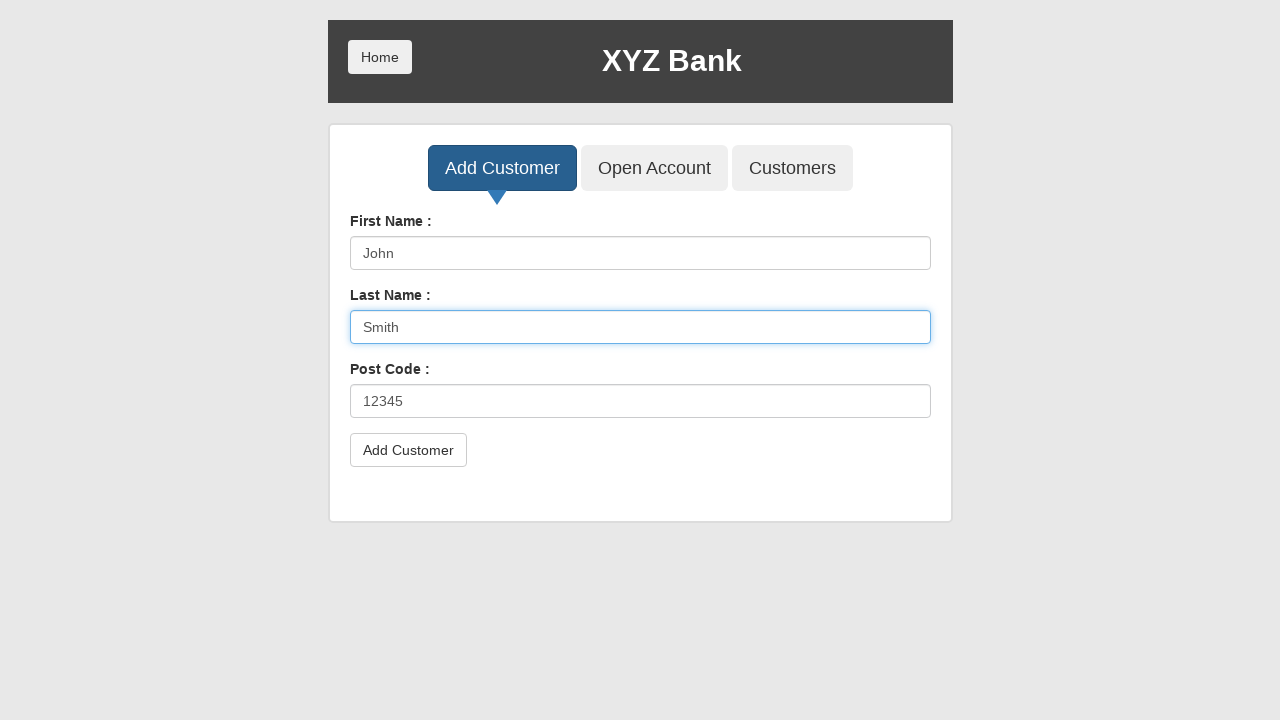

Clicked Add Customer submit button at (408, 450) on button[type='submit']:has-text('Add Customer')
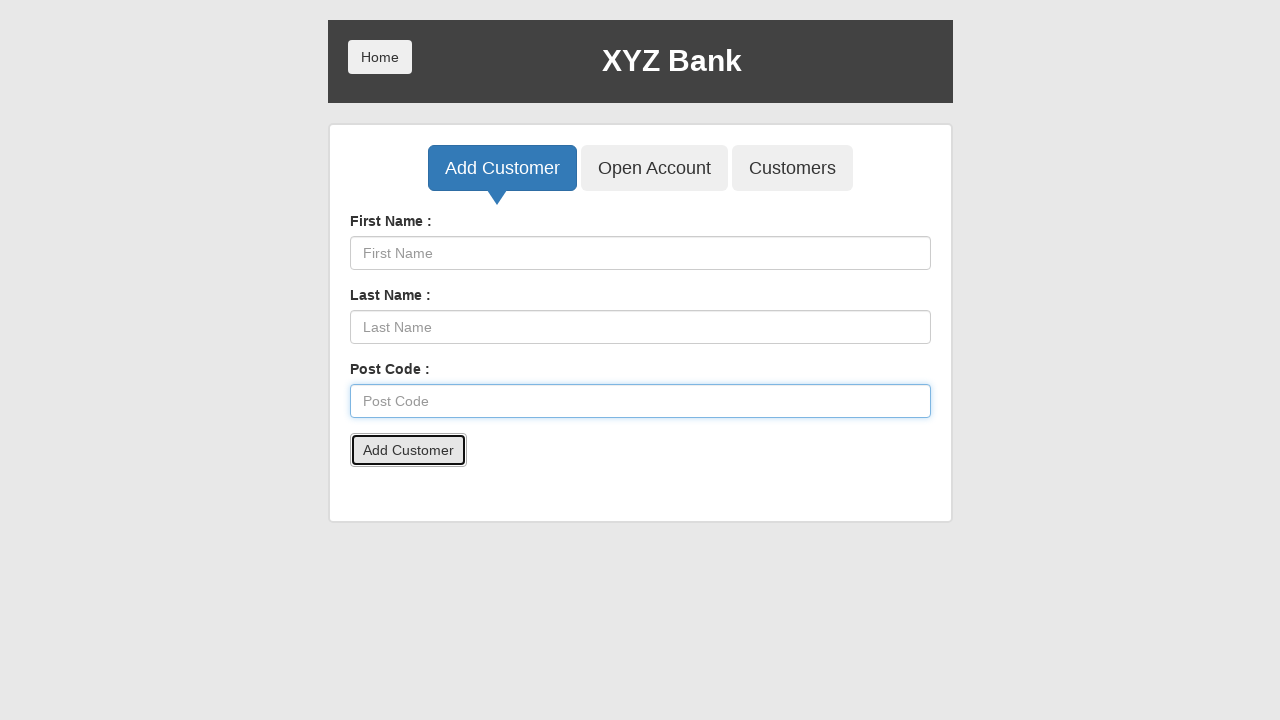

Set up dialog handler to accept confirmation alert
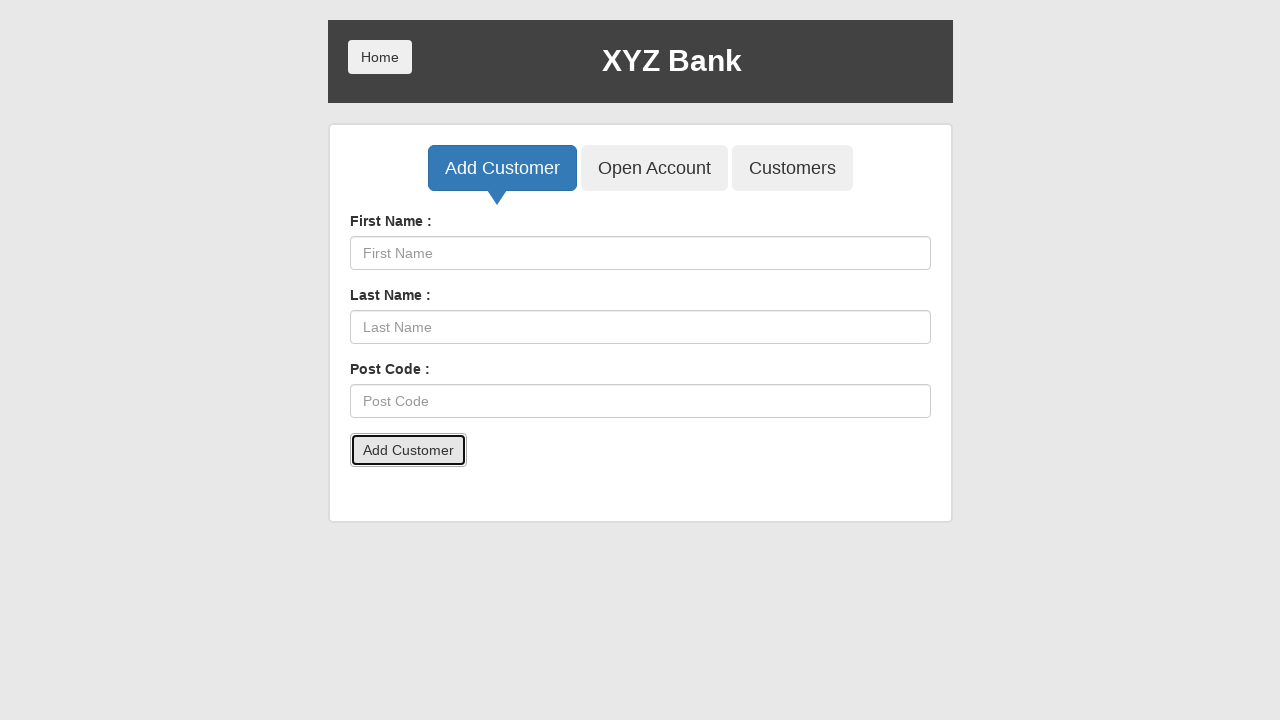

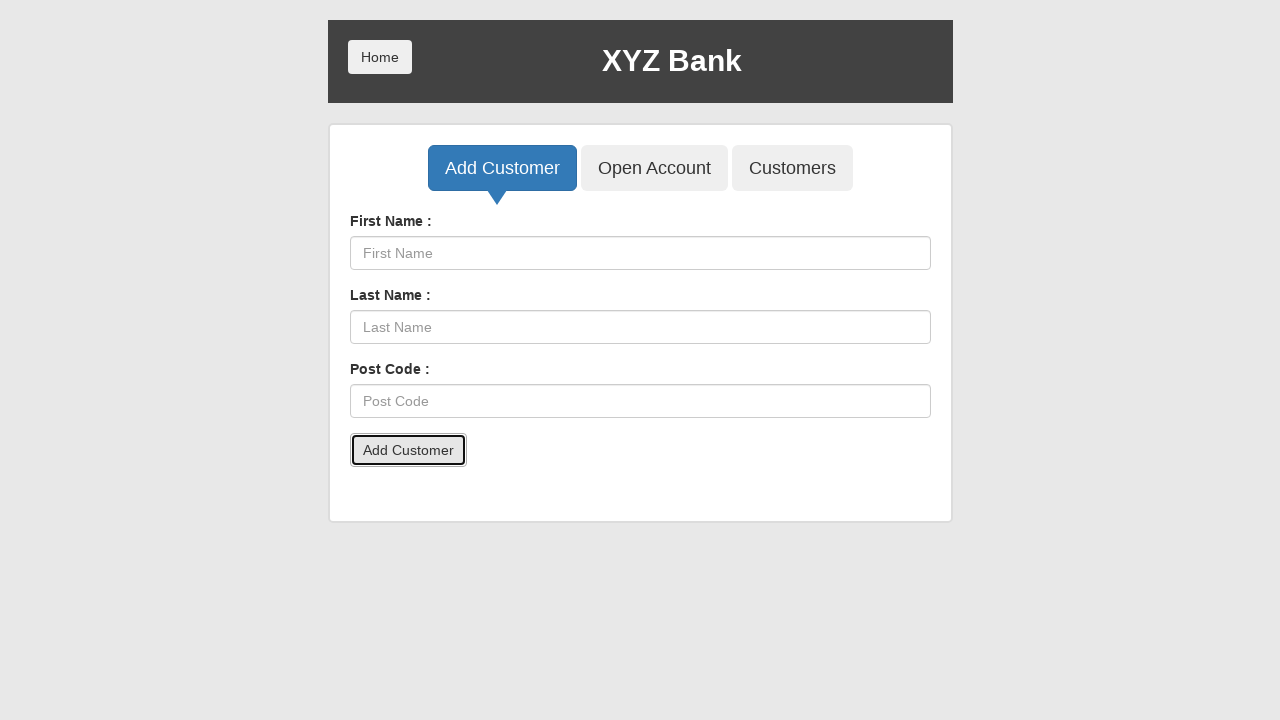